Tests JavaScript prompt dialog by clicking a button, entering text into the prompt, accepting it, and verifying the entered name appears in the result

Starting URL: https://testcenter.techproeducation.com/index.php?page=javascript-alerts

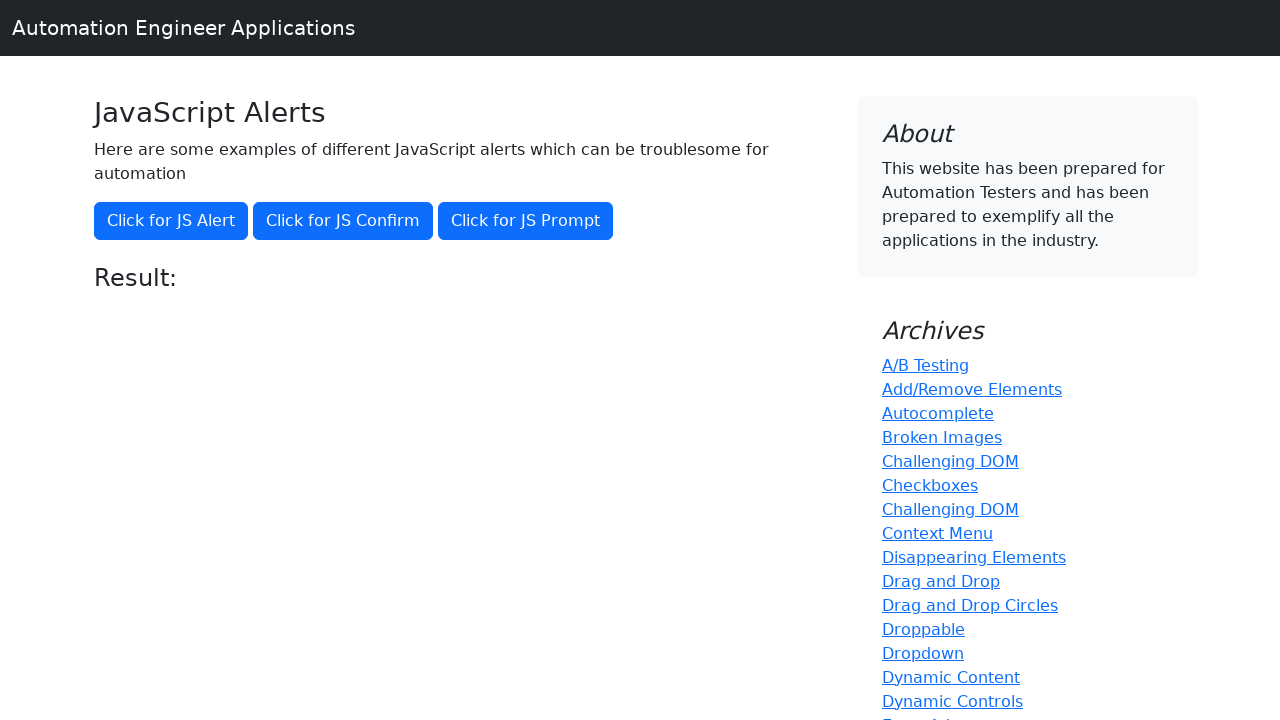

Set up dialog handler to accept prompt with 'Marcus'
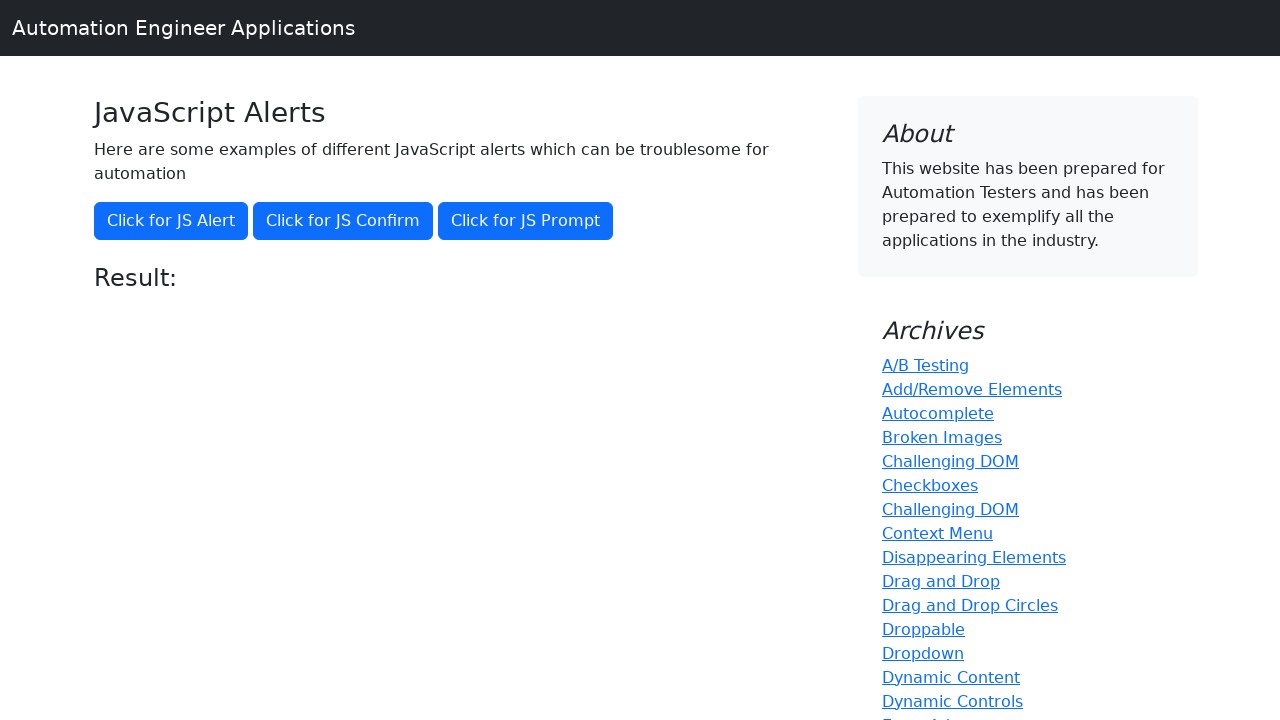

Clicked button to trigger JavaScript prompt dialog at (526, 221) on xpath=//button[text()='Click for JS Prompt']
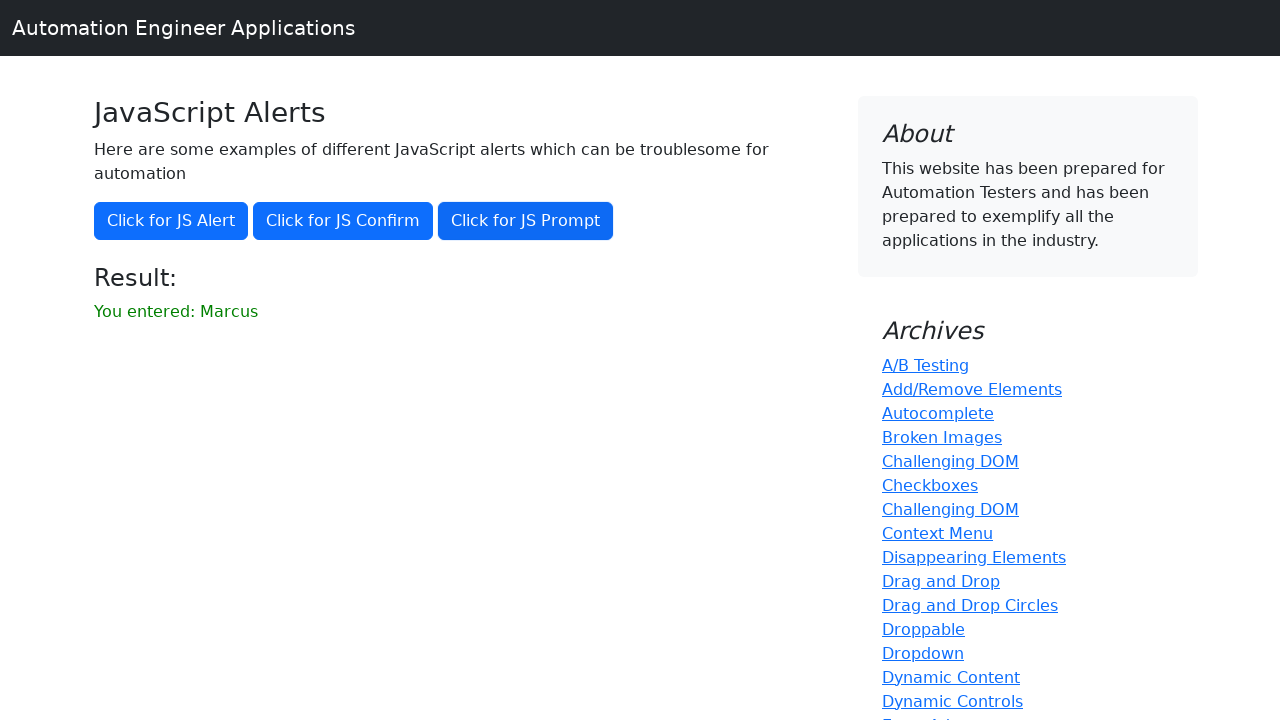

Result element loaded after prompt was accepted
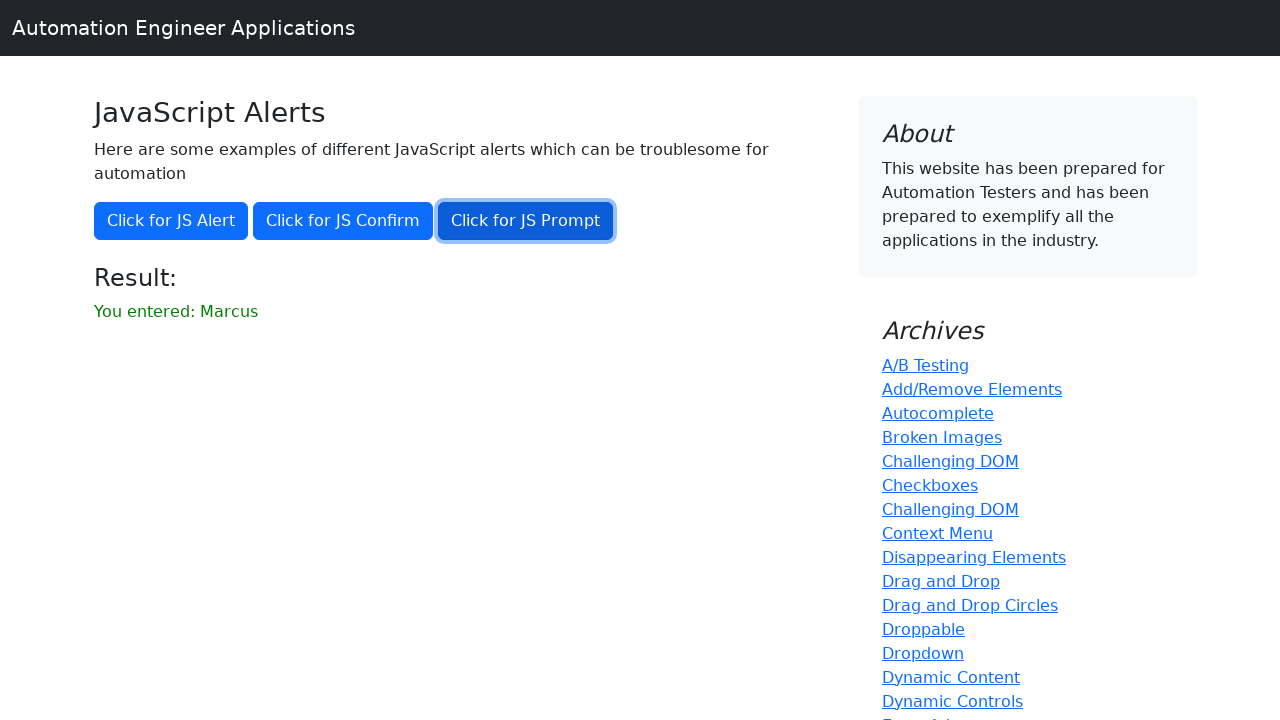

Retrieved result text: 'You entered: Marcus'
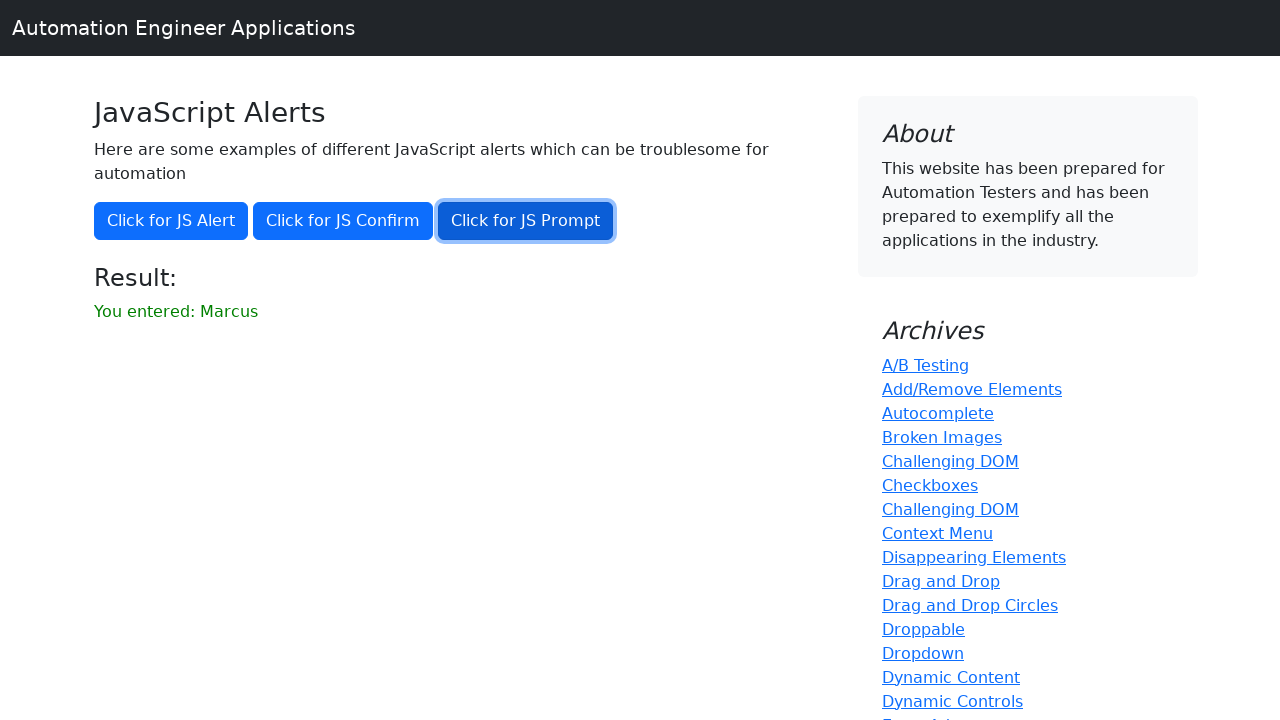

Verified that 'Marcus' is present in result text
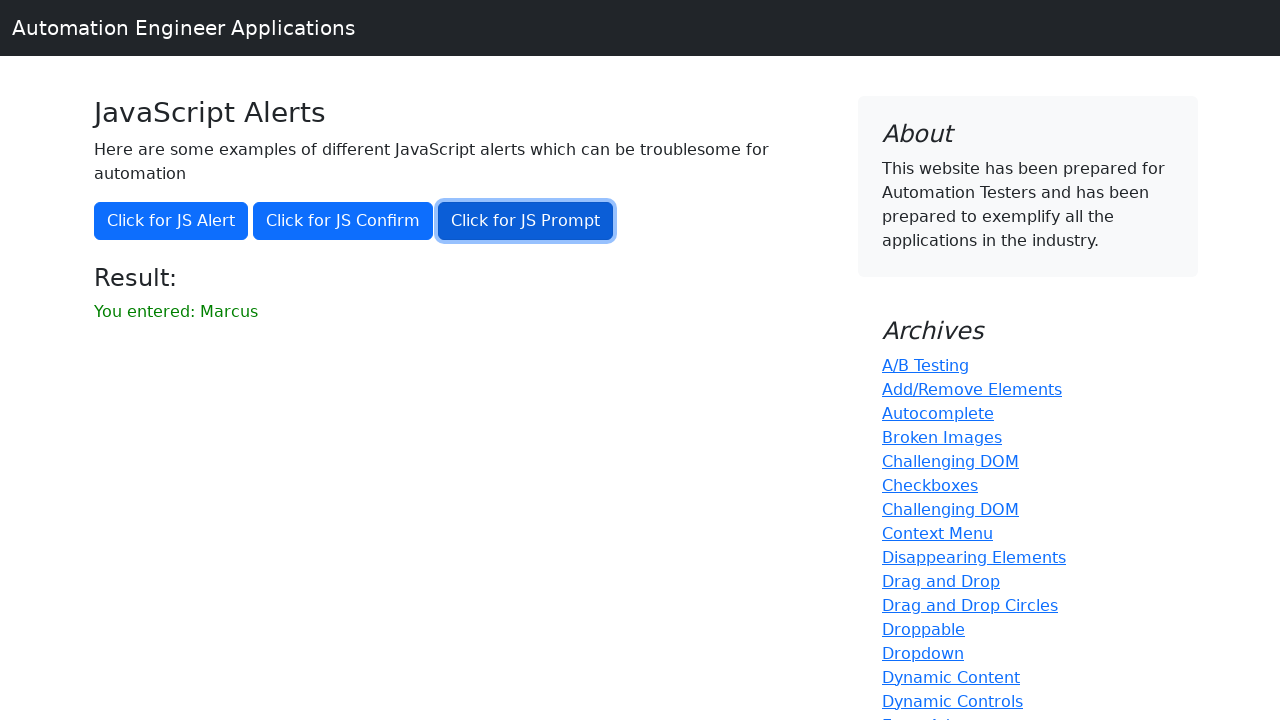

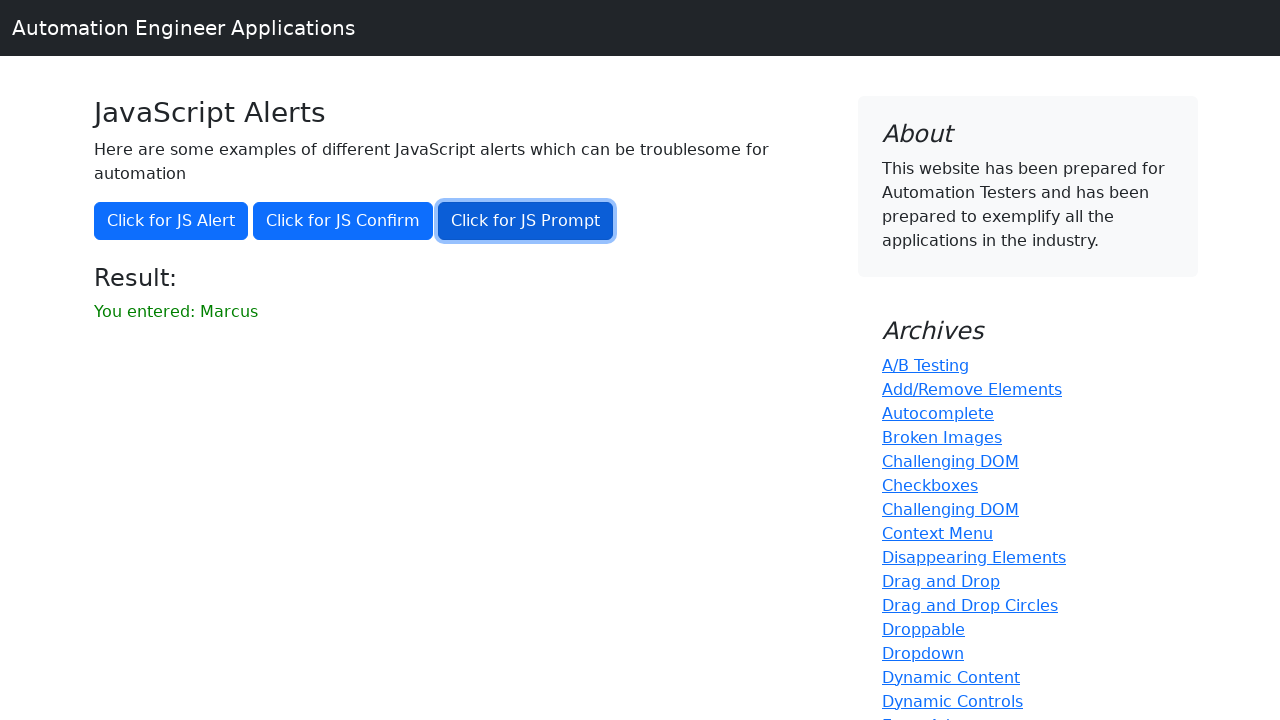